Tests handling a basic JavaScript alert by clicking a button, accepting the alert, and verifying the result message.

Starting URL: https://the-internet.herokuapp.com/javascript_alerts

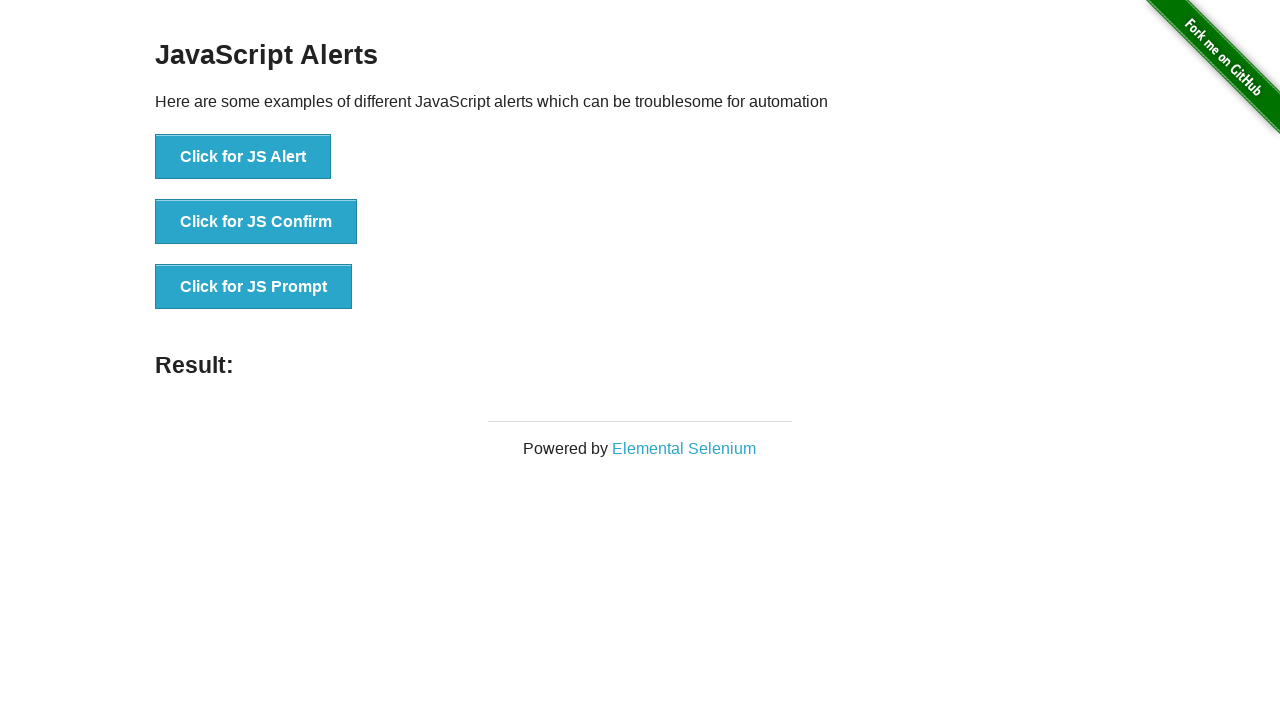

Clicked 'Click for JS Alert' button at (243, 157) on xpath=//button[contains(text(), 'Click for JS Alert')]
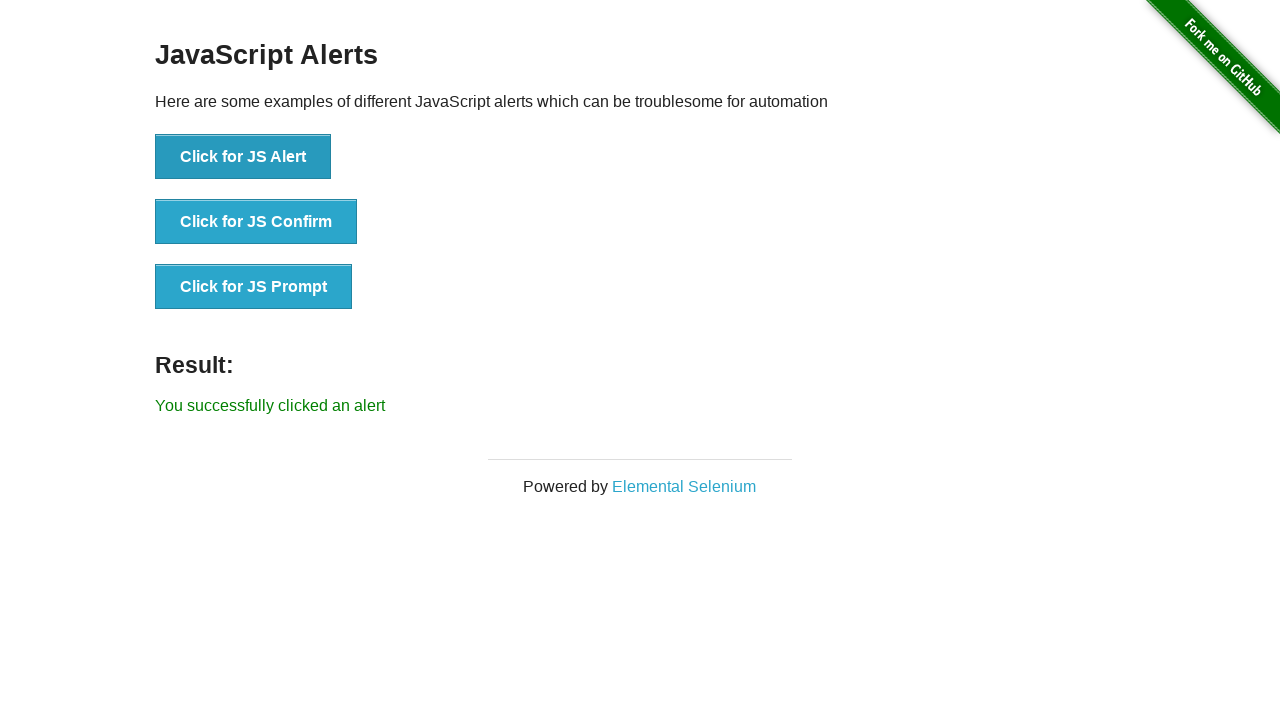

Set up dialog handler to accept alerts
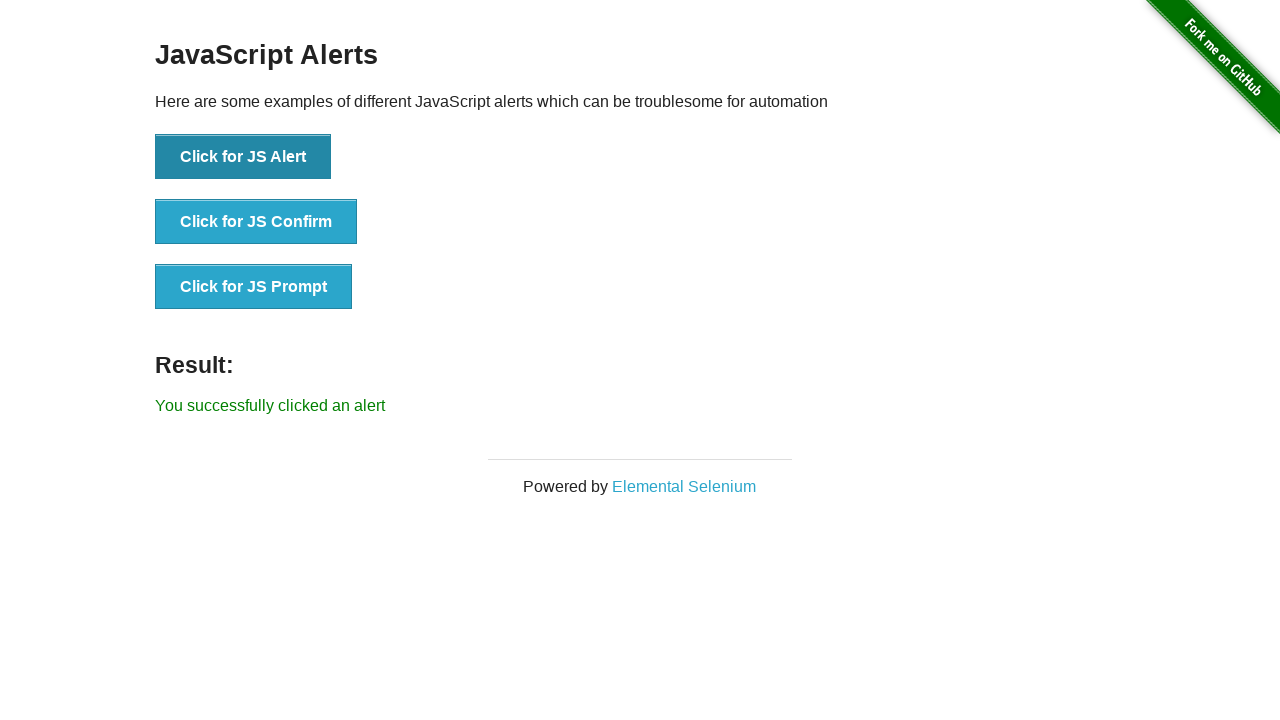

Clicked 'Click for JS Alert' button again to trigger alert at (243, 157) on xpath=//button[contains(text(), 'Click for JS Alert')]
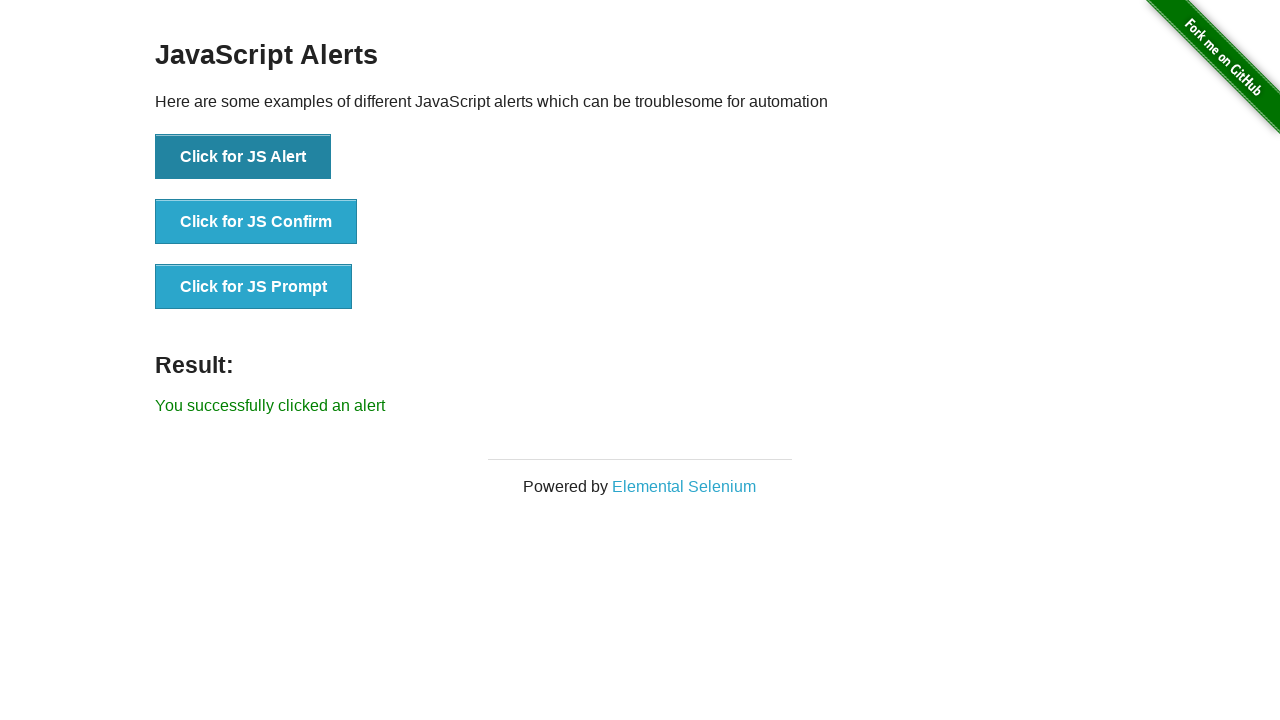

Result message element loaded
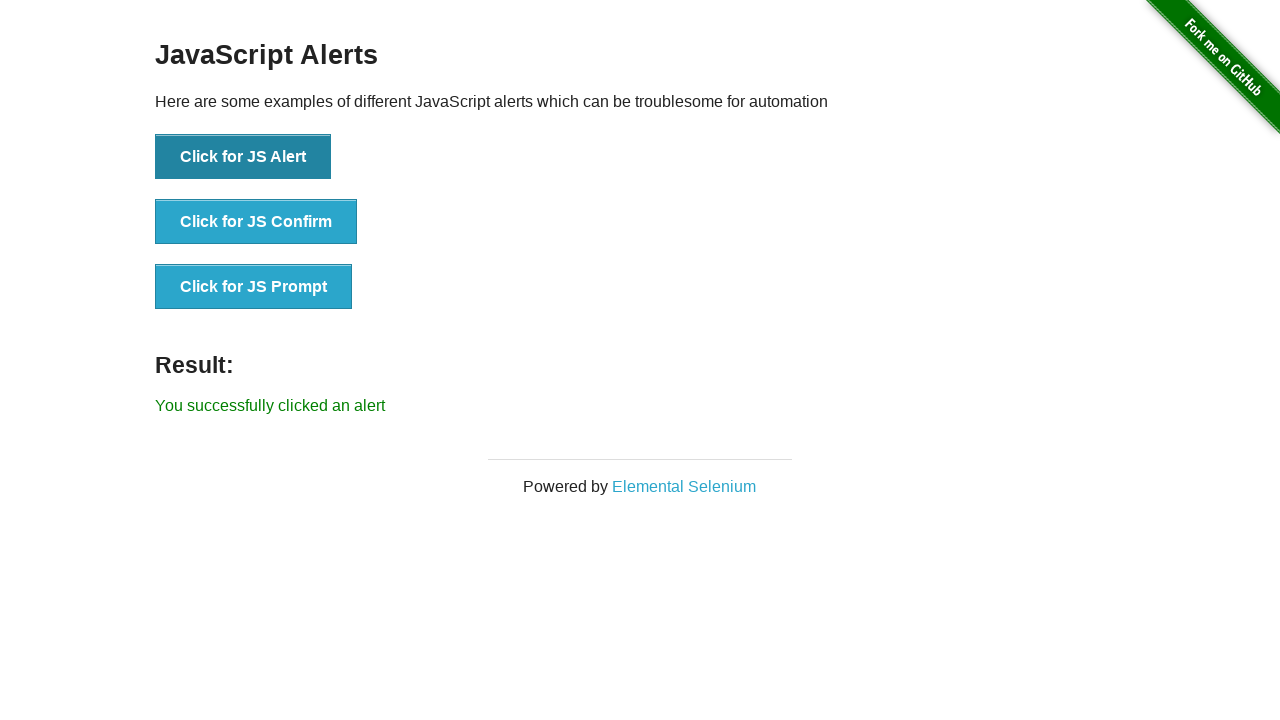

Retrieved result message text
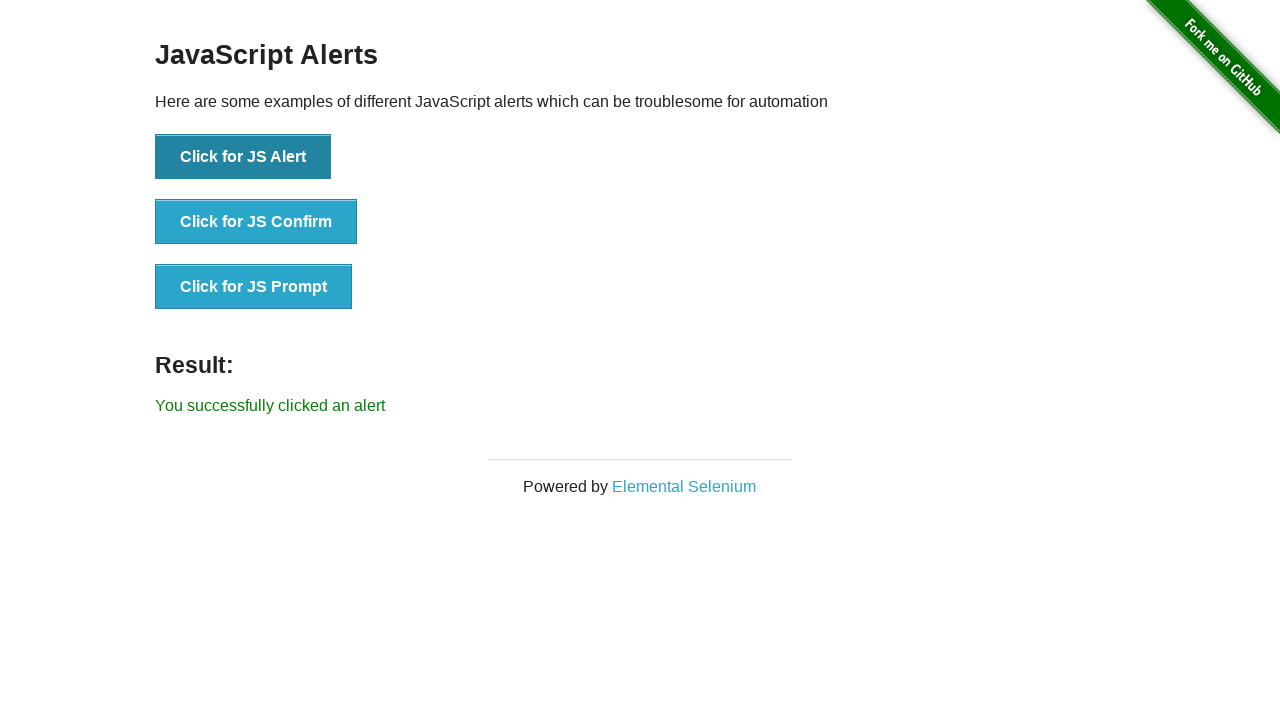

Verified result message is 'You successfully clicked an alert'
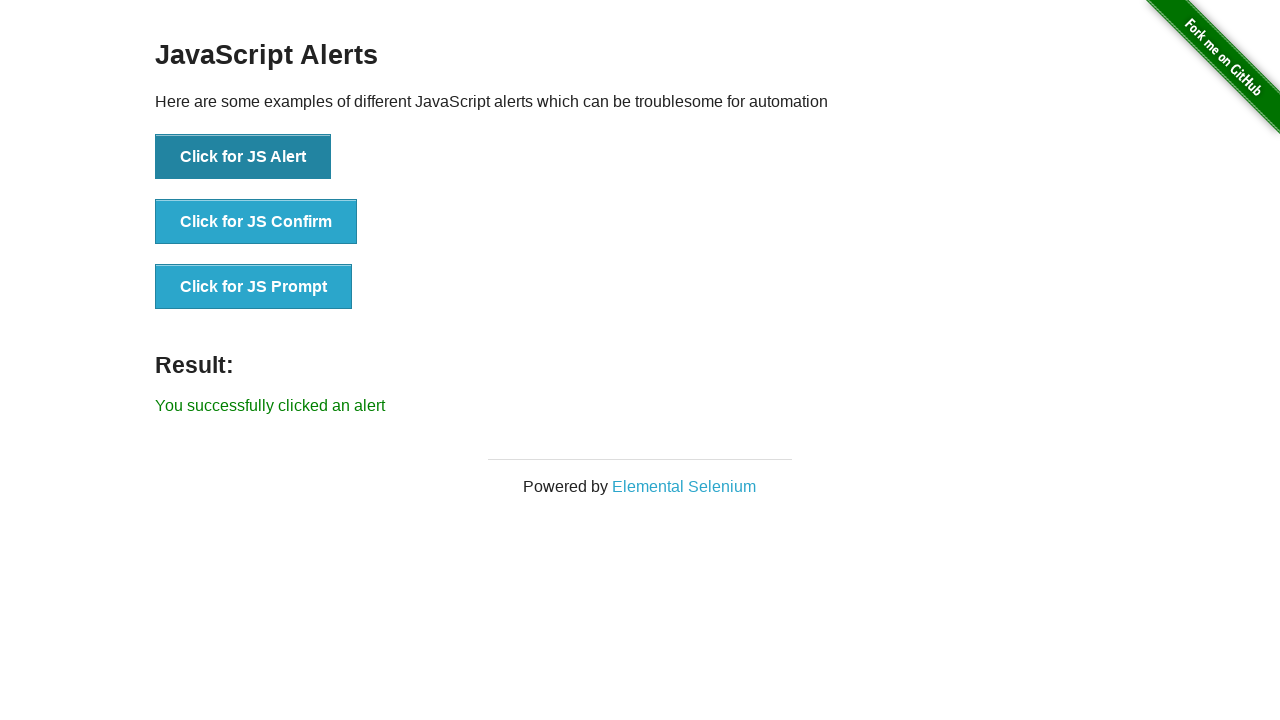

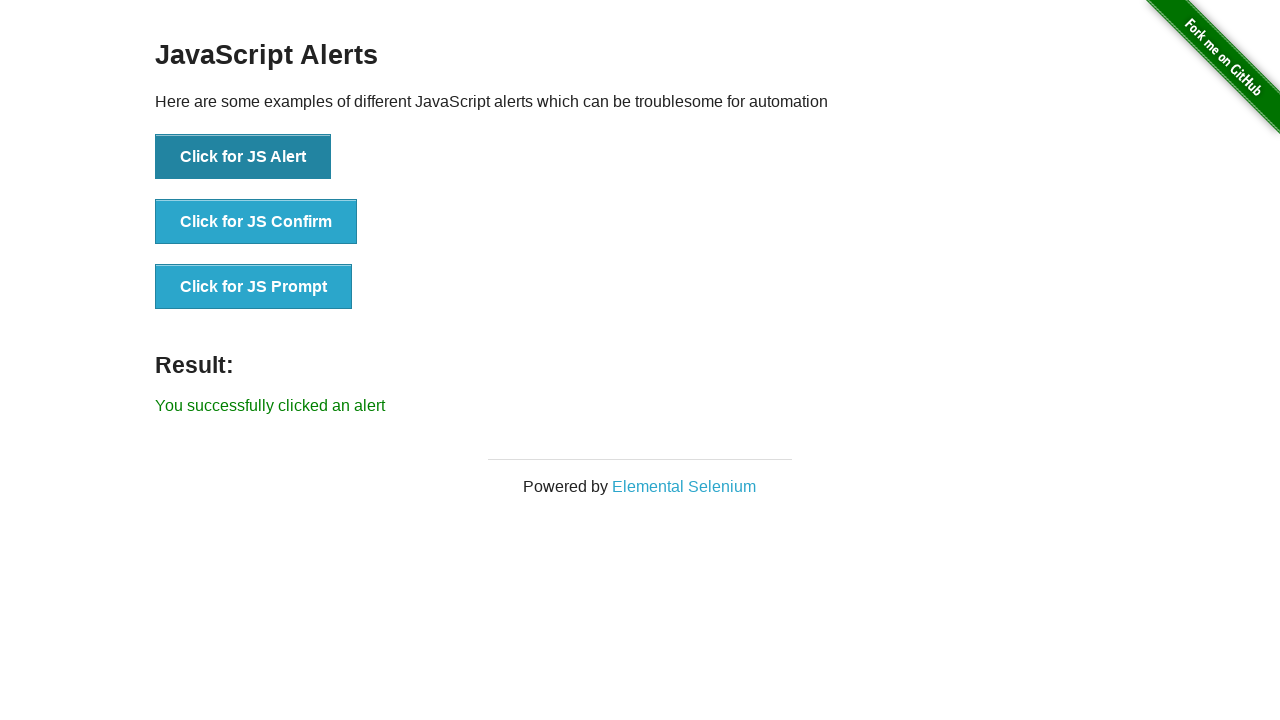